Tests the JoSAA seat matrix form by selecting filter options (year, round, institute type, institute, branch, seat type) from dropdown menus and submitting to view opening/closing ranks results.

Starting URL: https://josaa.admissions.nic.in/applicant/seatmatrix/openingclosingrankarchieve.aspx

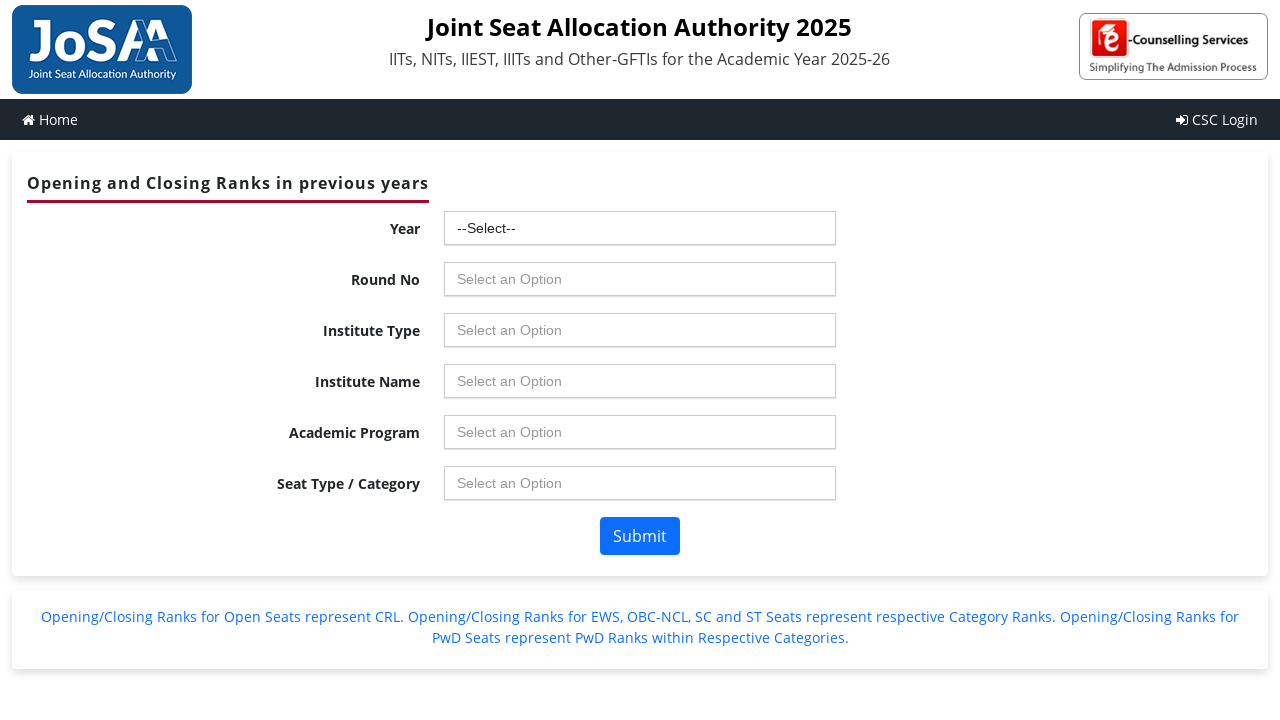

Opened dropdown ctl00_ContentPlaceHolder1_ddlYear_chosen at (640, 228) on #ctl00_ContentPlaceHolder1_ddlYear_chosen >> a.chosen-single
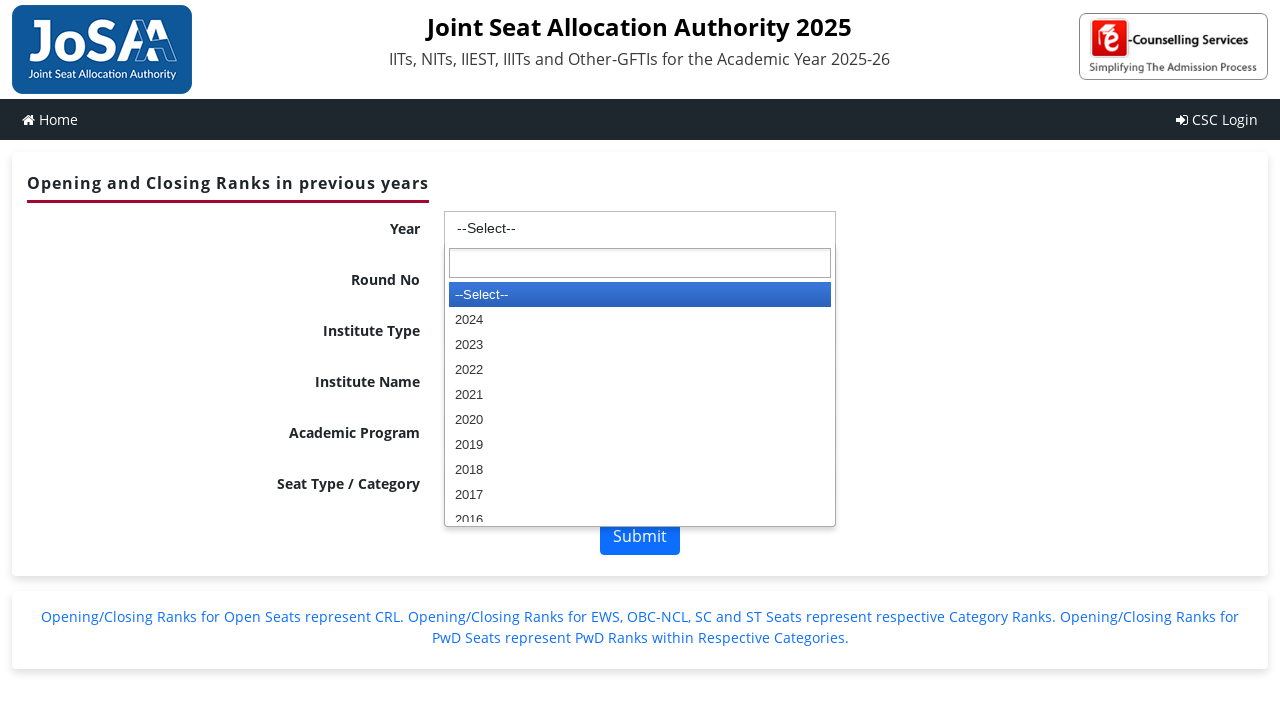

Typed '2024' in dropdown search field on #ctl00_ContentPlaceHolder1_ddlYear_chosen >> div.chosen-search input[type='text'
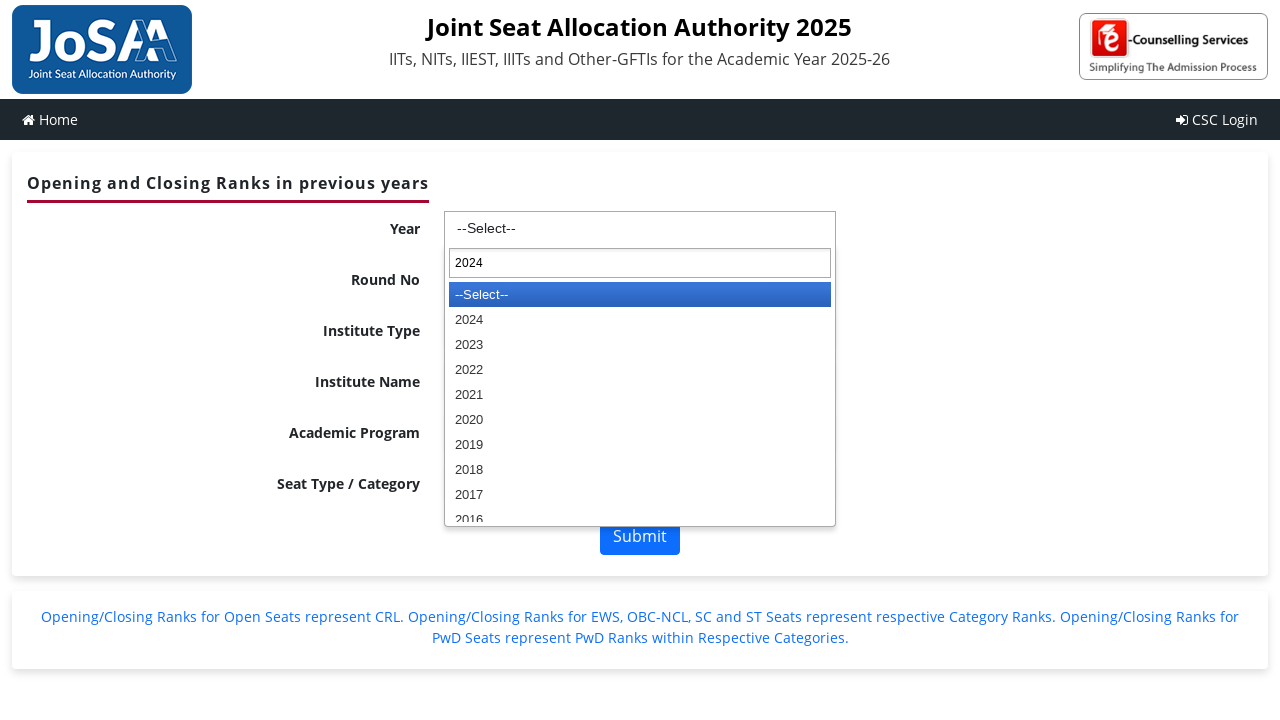

Selected '2024' from dropdown results at (640, 320) on #ctl00_ContentPlaceHolder1_ddlYear_chosen >> ul.chosen-results li:has-text('2024
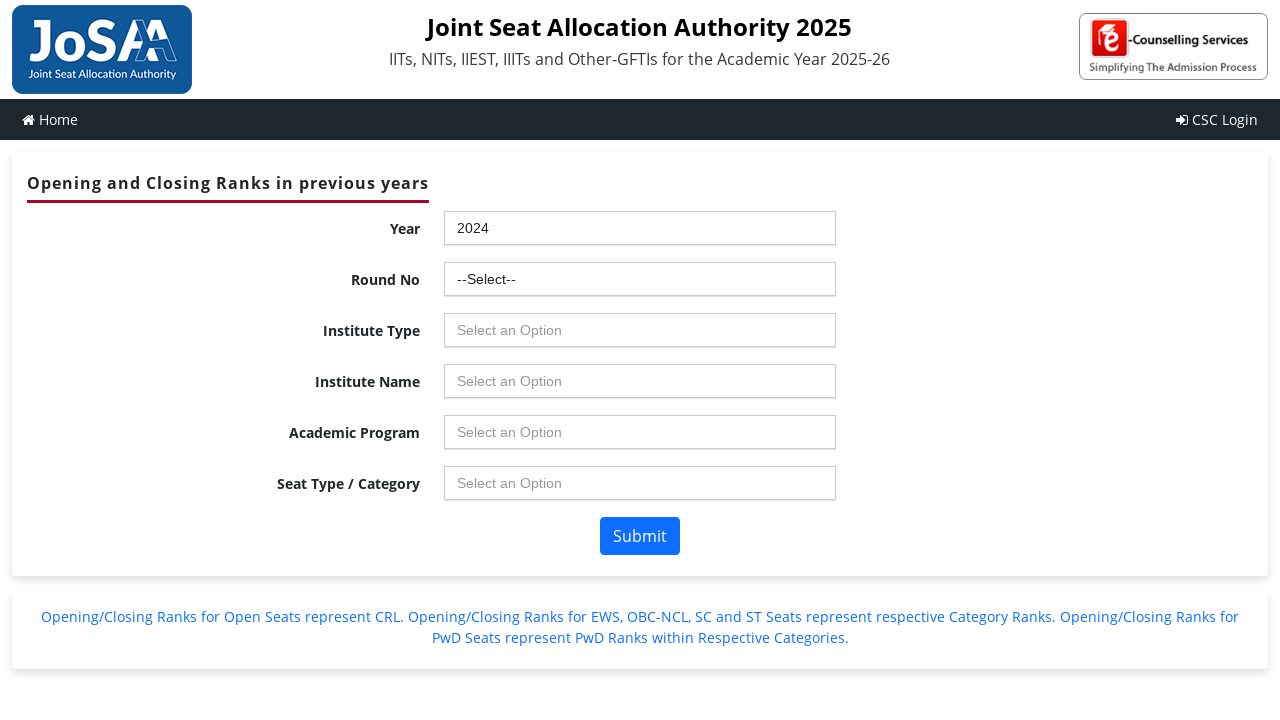

Selected year 2024 from dropdown
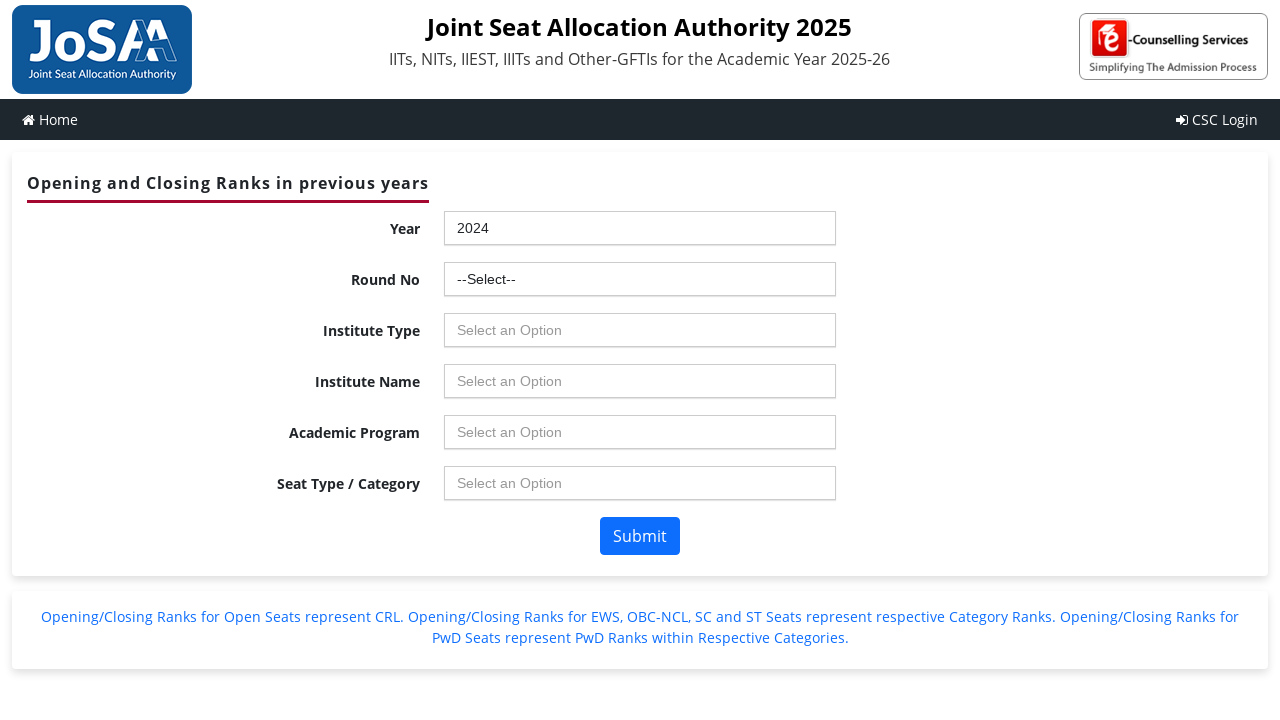

Opened dropdown ctl00_ContentPlaceHolder1_ddlroundno_chosen at (640, 279) on #ctl00_ContentPlaceHolder1_ddlroundno_chosen >> a.chosen-single
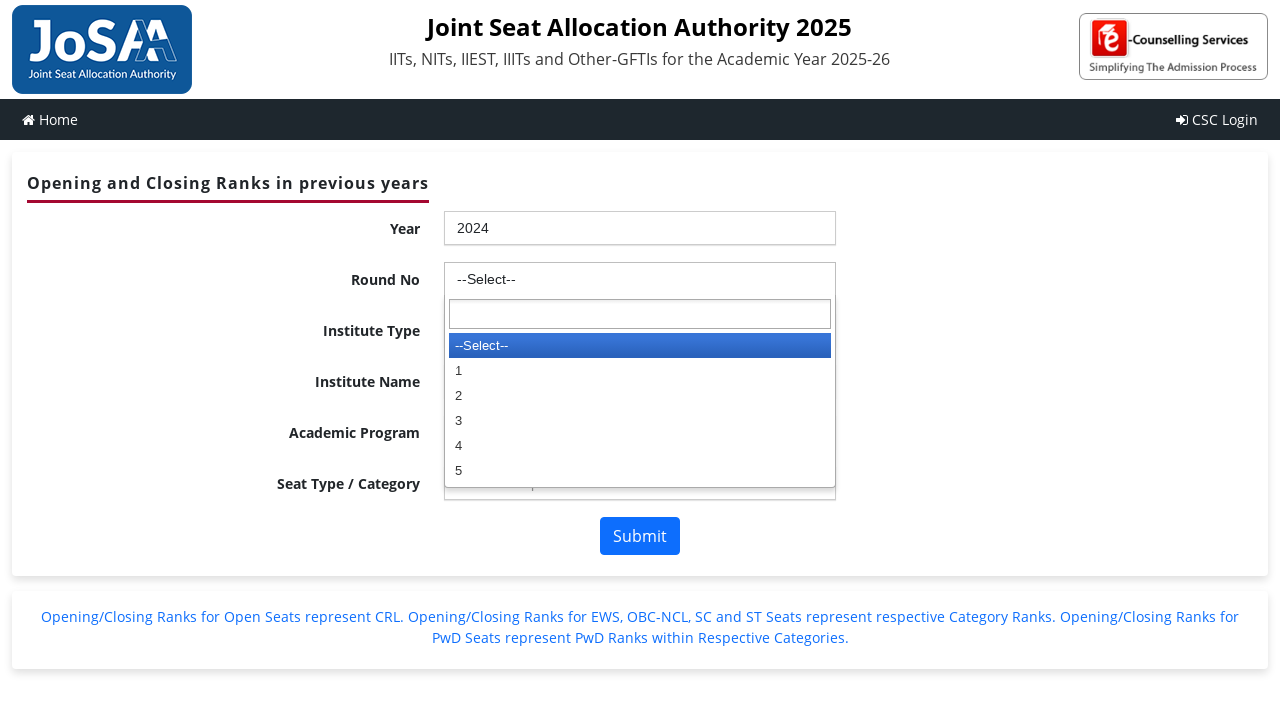

Typed '1' in dropdown search field on #ctl00_ContentPlaceHolder1_ddlroundno_chosen >> div.chosen-search input[type='te
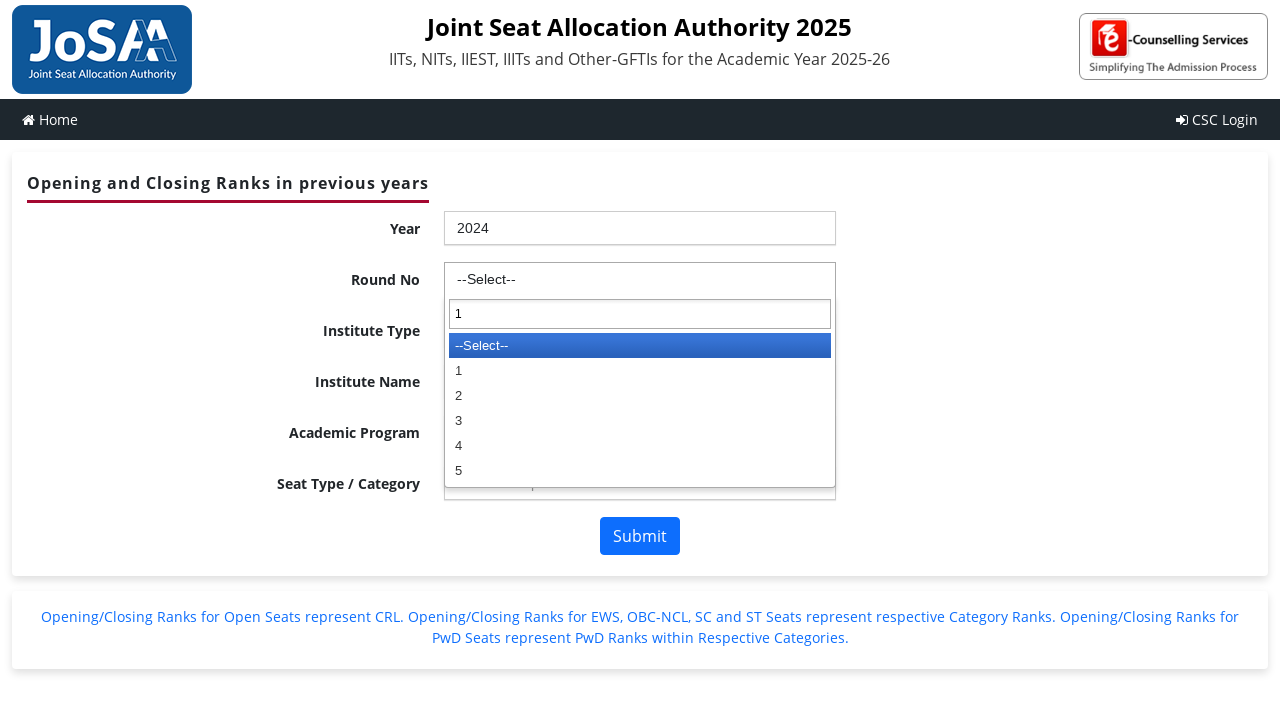

Selected '1' from dropdown results at (640, 371) on #ctl00_ContentPlaceHolder1_ddlroundno_chosen >> ul.chosen-results li:has-text('1
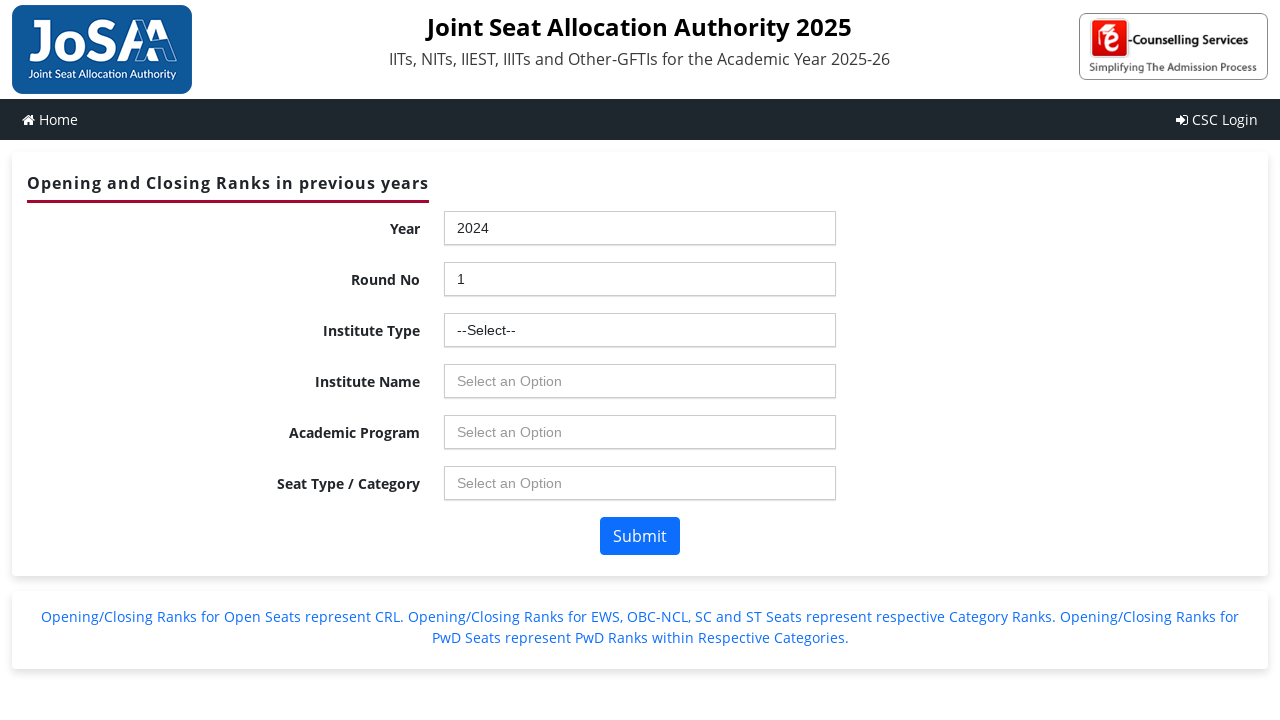

Selected round 1 from dropdown
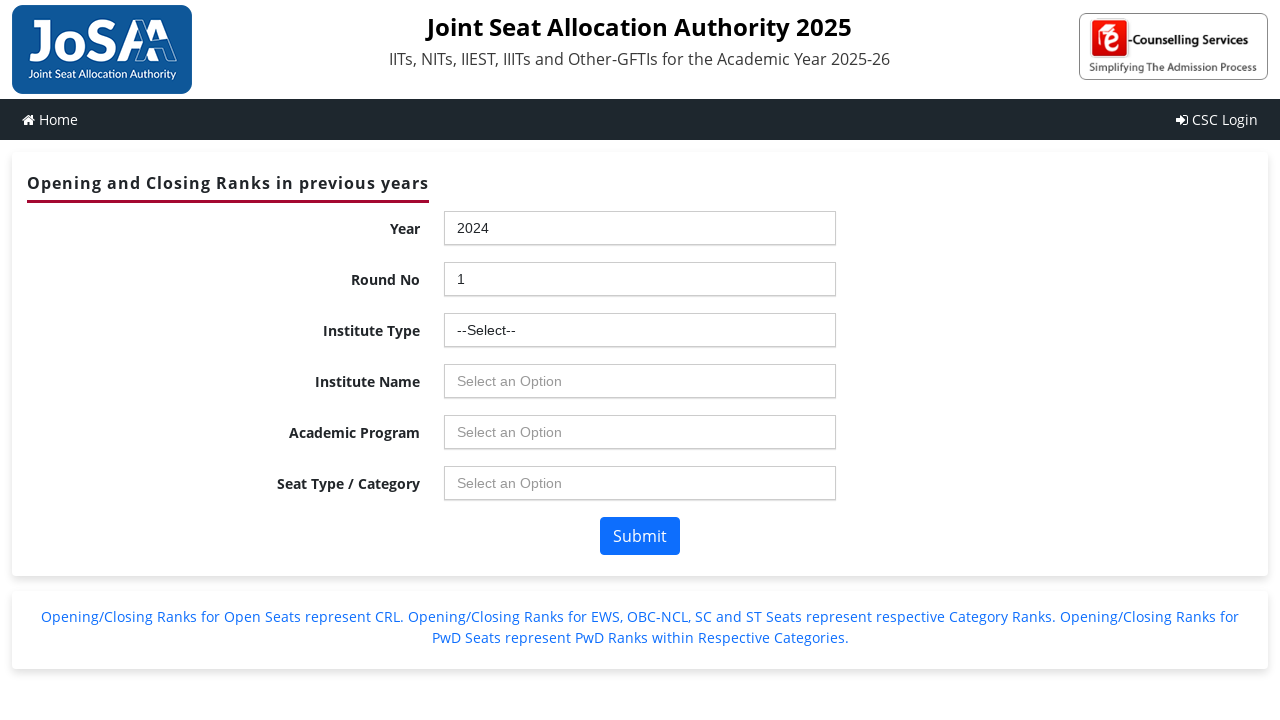

Opened dropdown ctl00_ContentPlaceHolder1_ddlInstype_chosen at (640, 330) on #ctl00_ContentPlaceHolder1_ddlInstype_chosen >> a.chosen-single
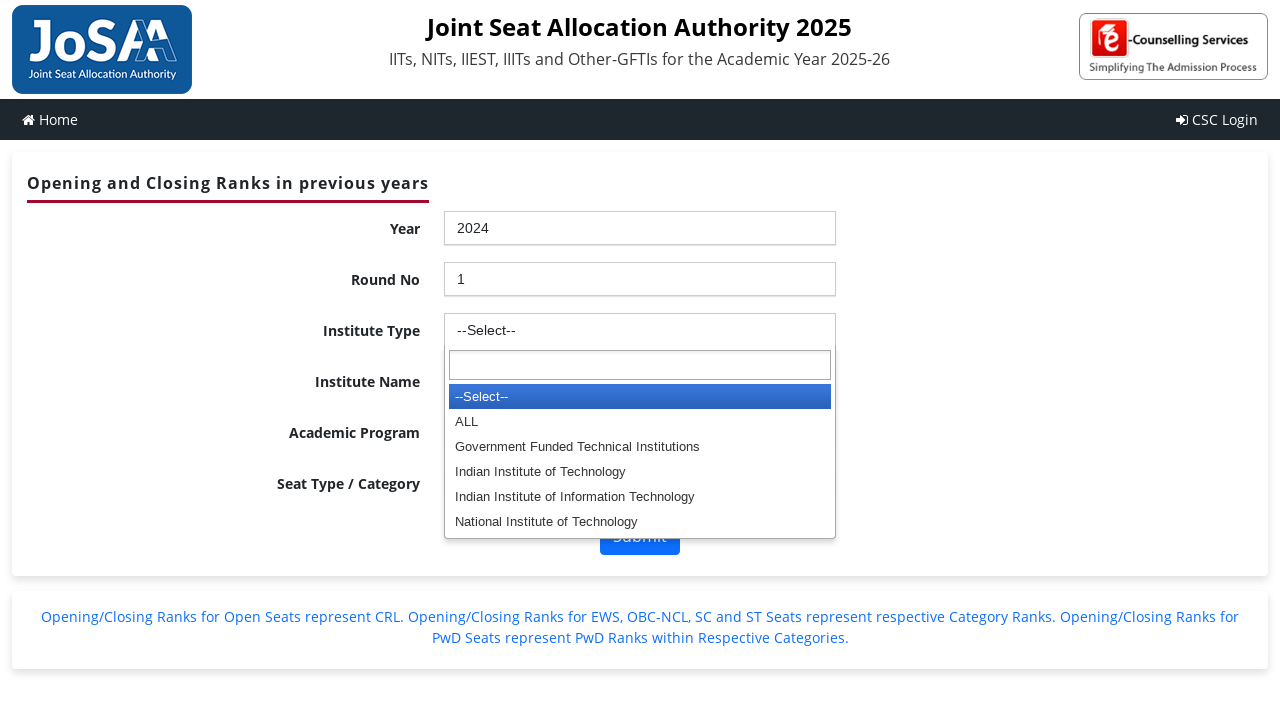

Typed 'ALL' in dropdown search field on #ctl00_ContentPlaceHolder1_ddlInstype_chosen >> div.chosen-search input[type='te
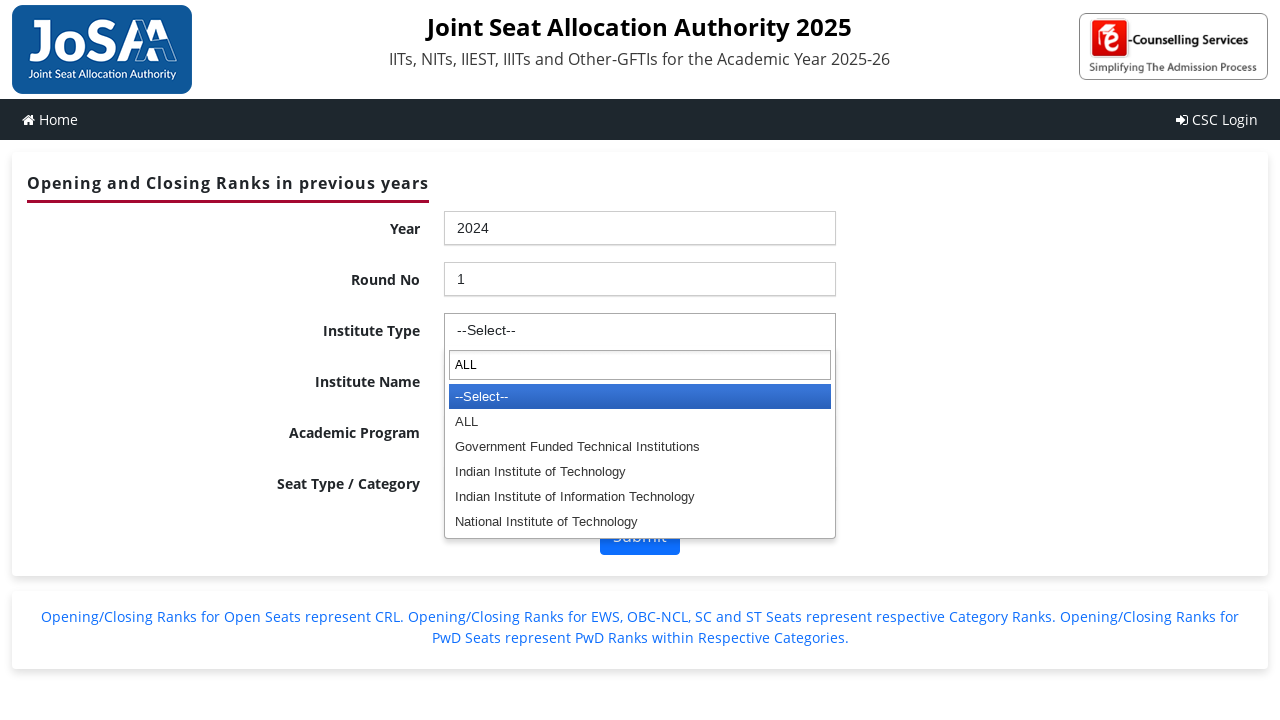

Selected 'ALL' from dropdown results at (640, 422) on #ctl00_ContentPlaceHolder1_ddlInstype_chosen >> ul.chosen-results li:has-text('A
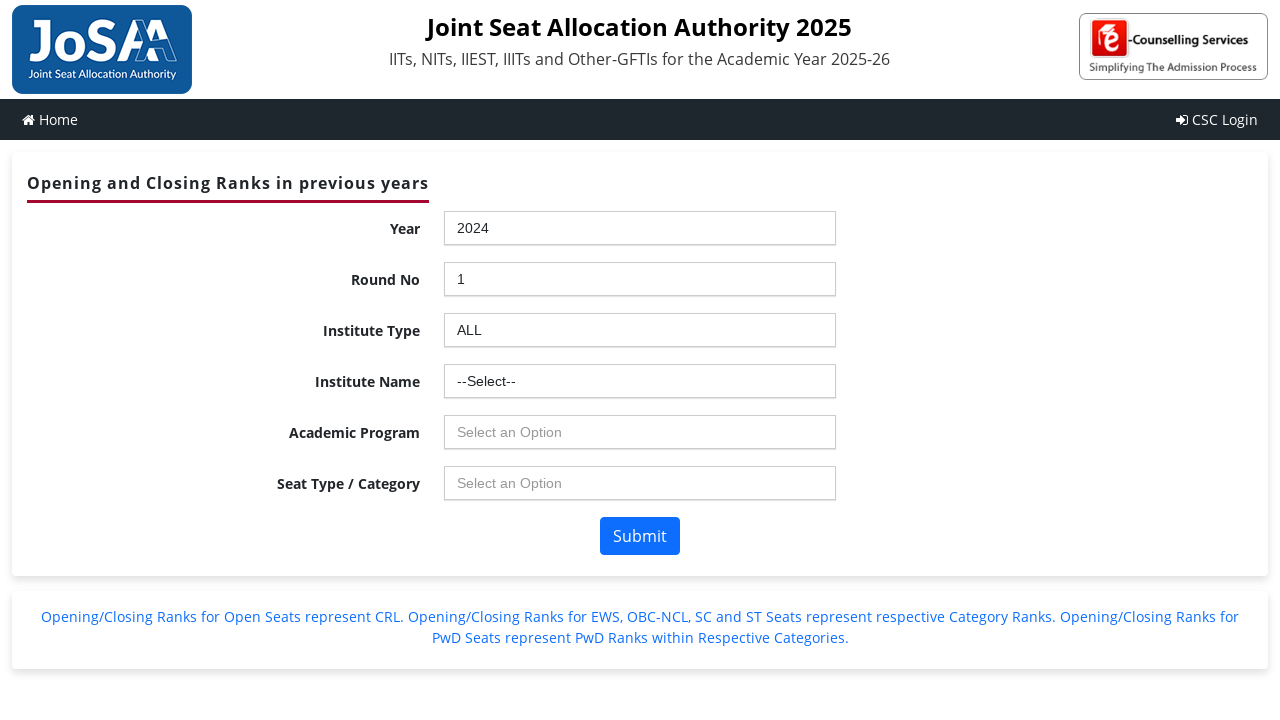

Selected institute type ALL from dropdown
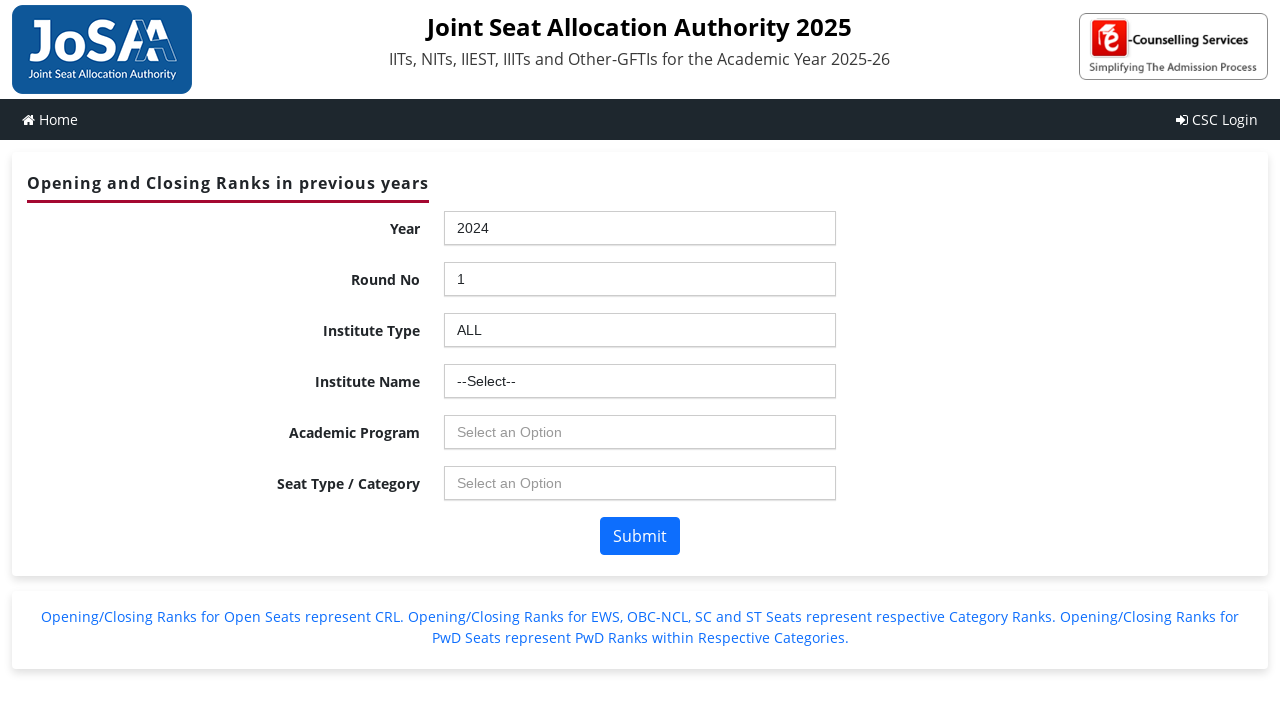

Opened dropdown ctl00_ContentPlaceHolder1_ddlInstitute_chosen at (640, 381) on #ctl00_ContentPlaceHolder1_ddlInstitute_chosen >> a.chosen-single
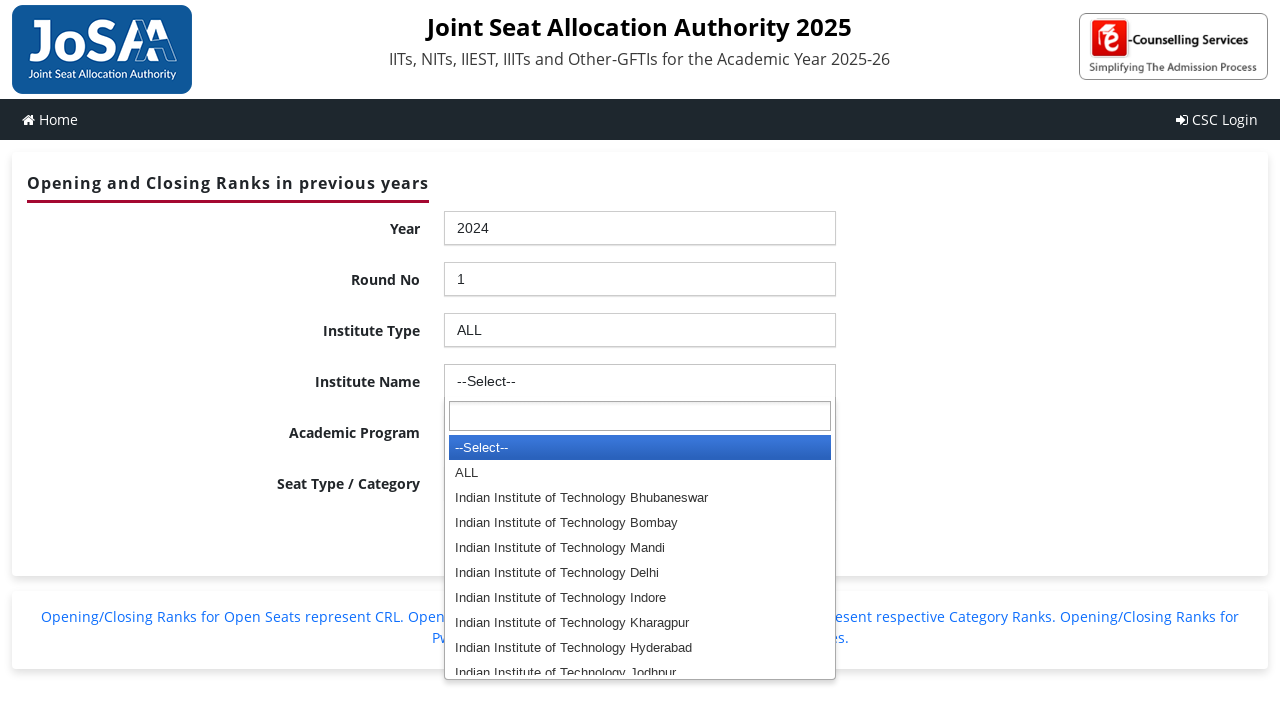

Typed 'ALL' in dropdown search field on #ctl00_ContentPlaceHolder1_ddlInstitute_chosen >> div.chosen-search input[type='
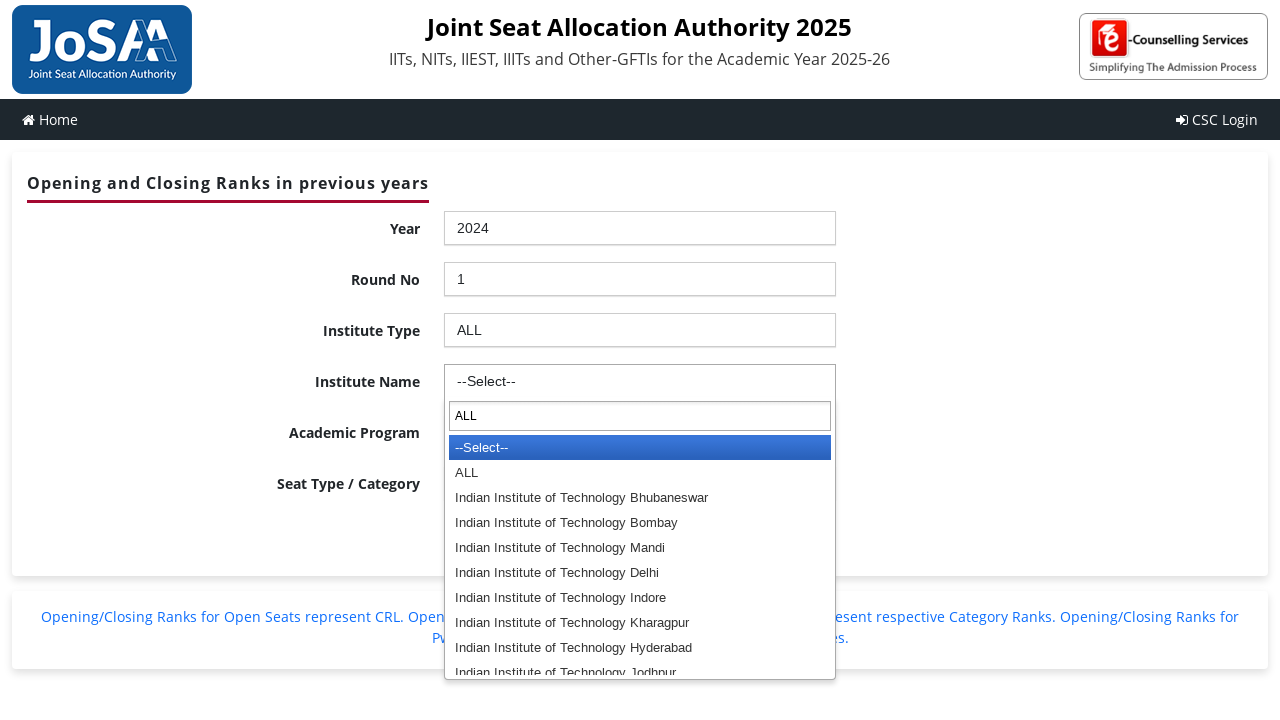

Selected 'ALL' from dropdown results at (640, 473) on #ctl00_ContentPlaceHolder1_ddlInstitute_chosen >> ul.chosen-results li:has-text(
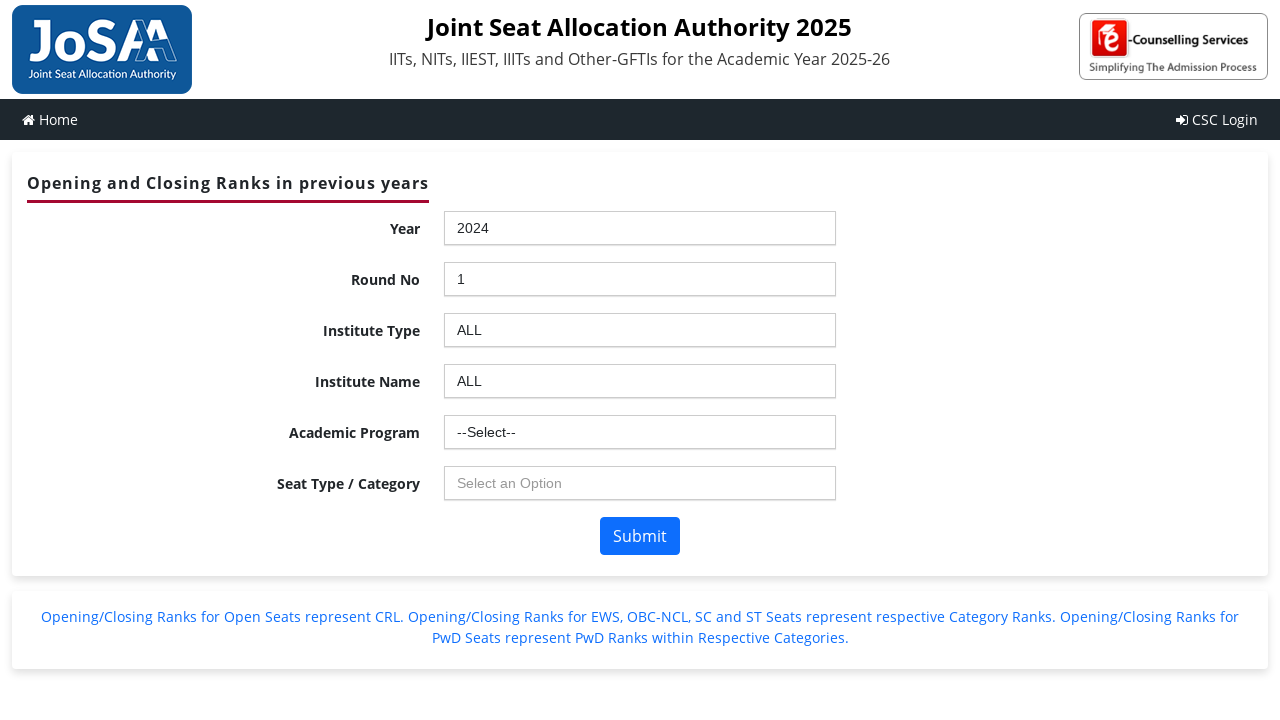

Selected institute ALL from dropdown
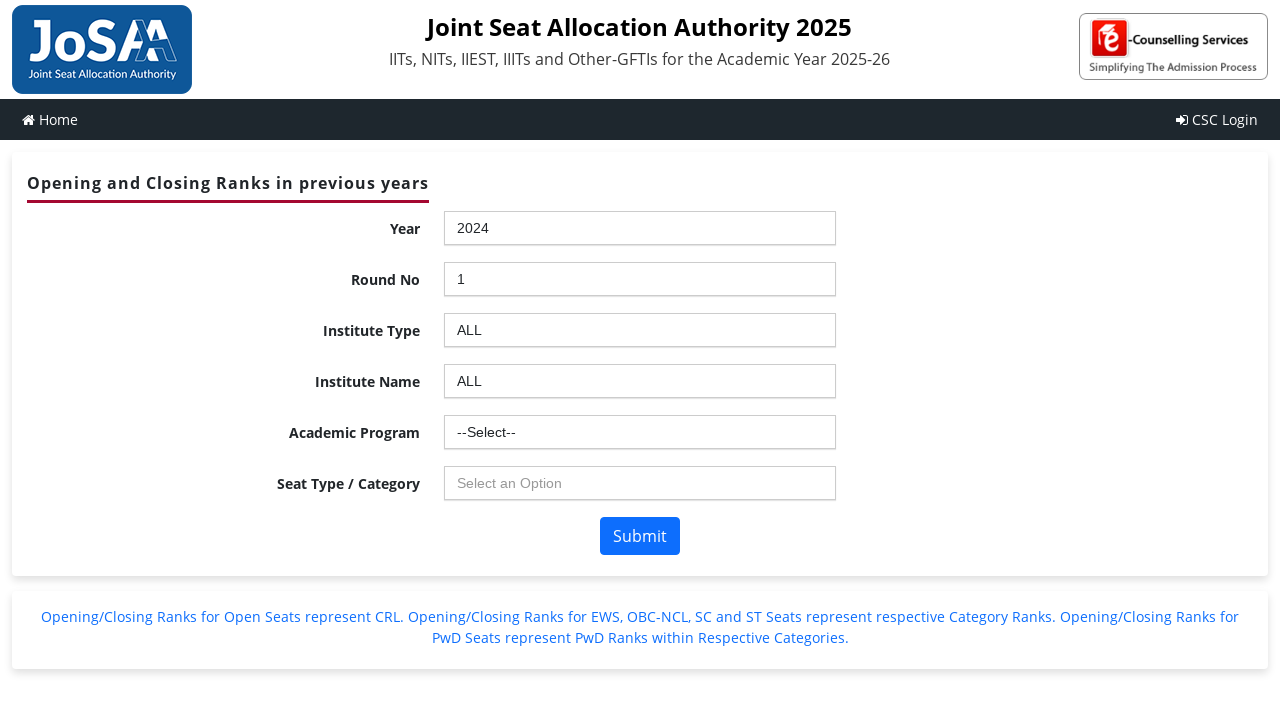

Opened dropdown ctl00_ContentPlaceHolder1_ddlBranch_chosen at (640, 432) on #ctl00_ContentPlaceHolder1_ddlBranch_chosen >> a.chosen-single
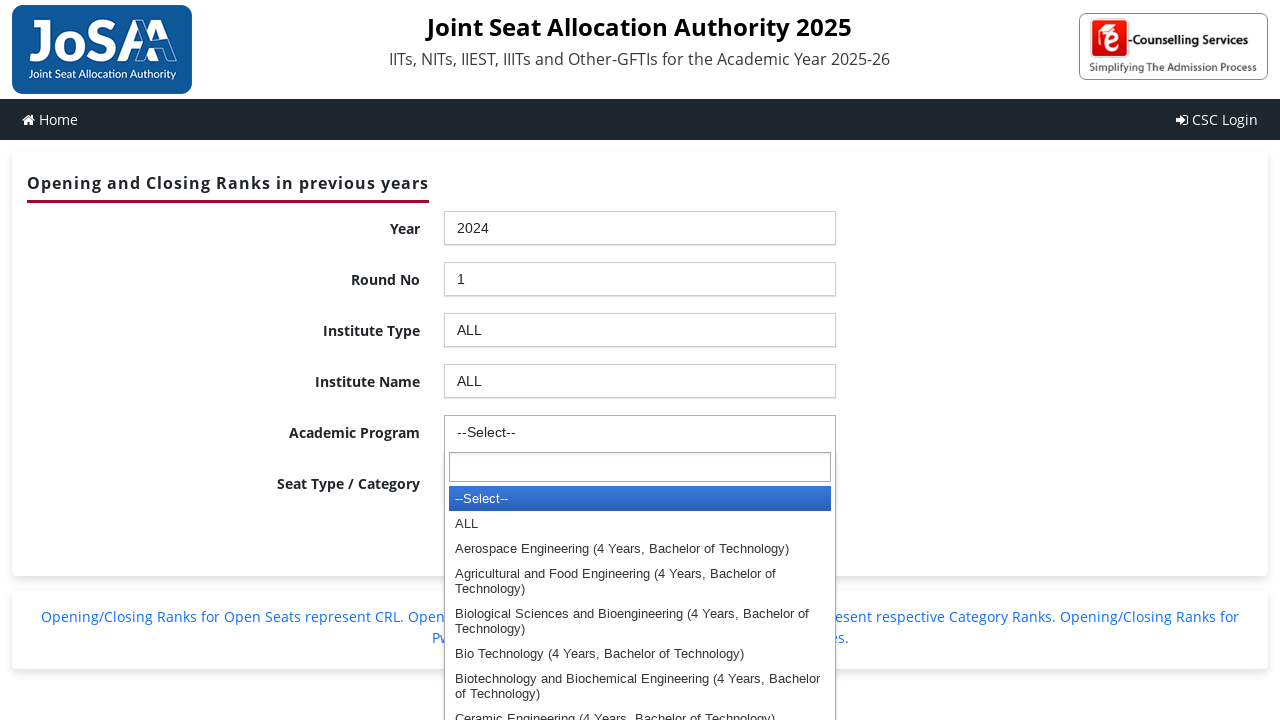

Typed 'ALL' in dropdown search field on #ctl00_ContentPlaceHolder1_ddlBranch_chosen >> div.chosen-search input[type='tex
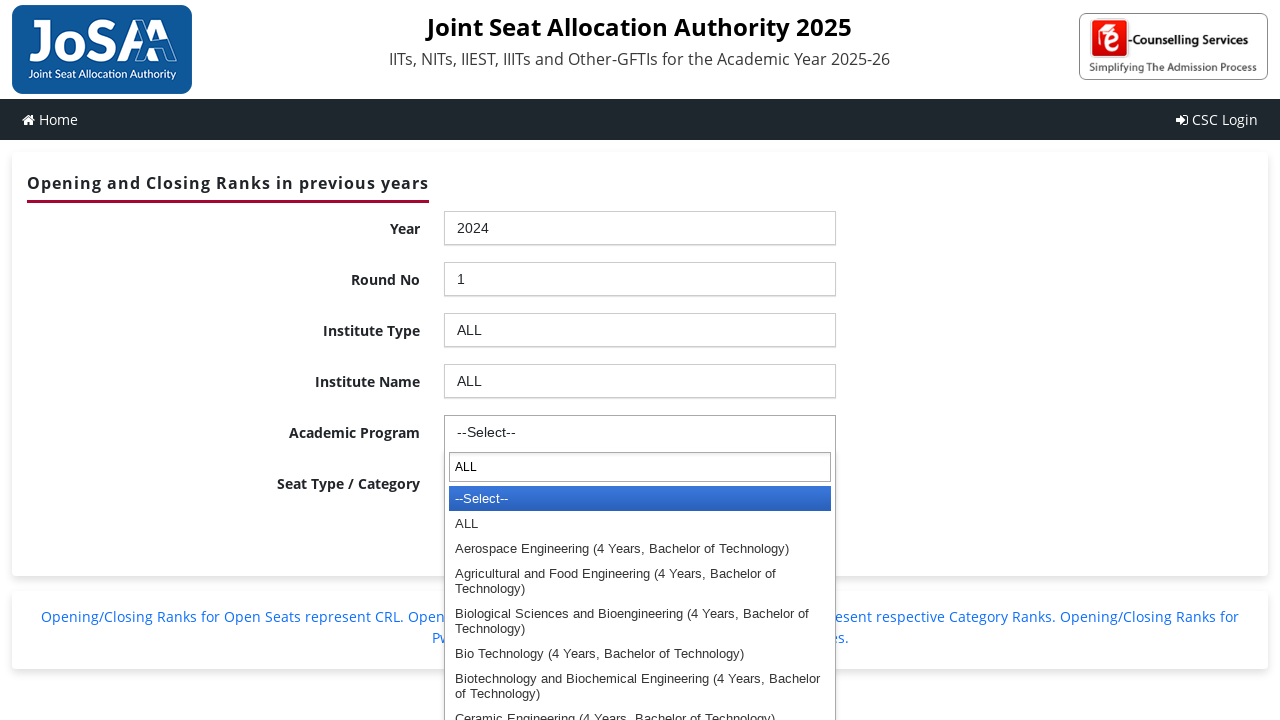

Selected 'ALL' from dropdown results at (640, 524) on #ctl00_ContentPlaceHolder1_ddlBranch_chosen >> ul.chosen-results li:has-text('AL
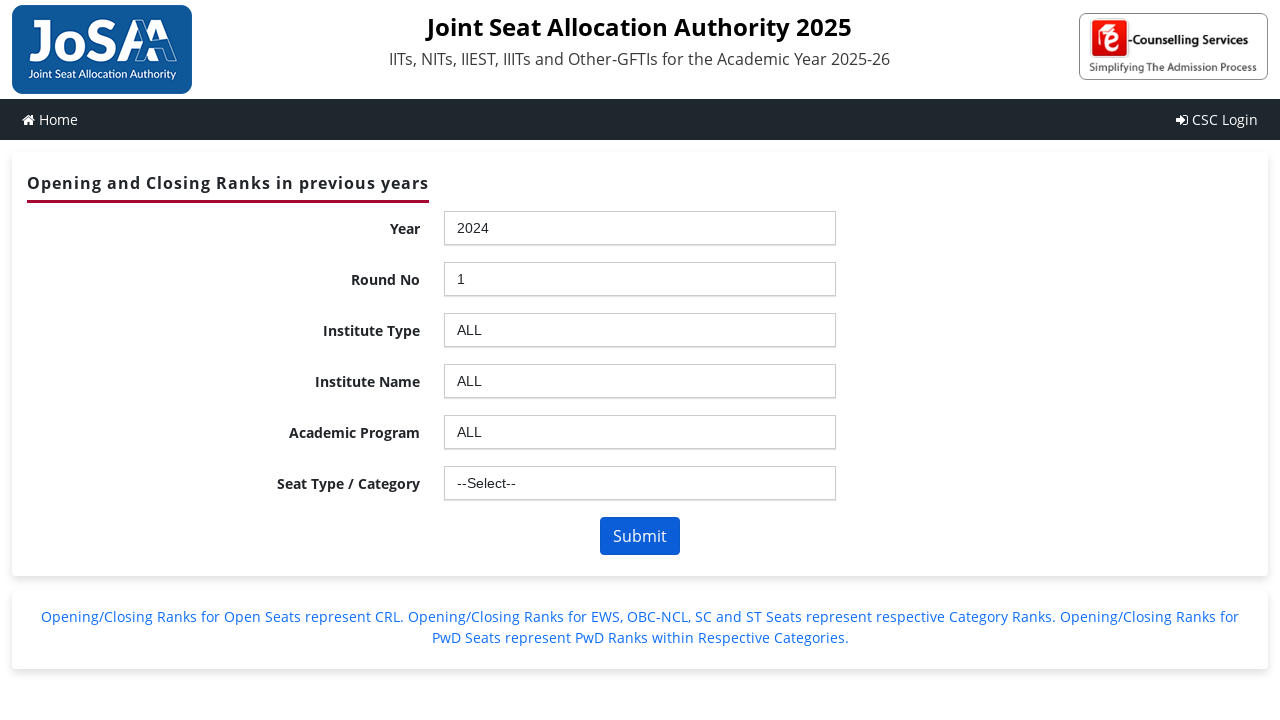

Selected branch ALL from dropdown
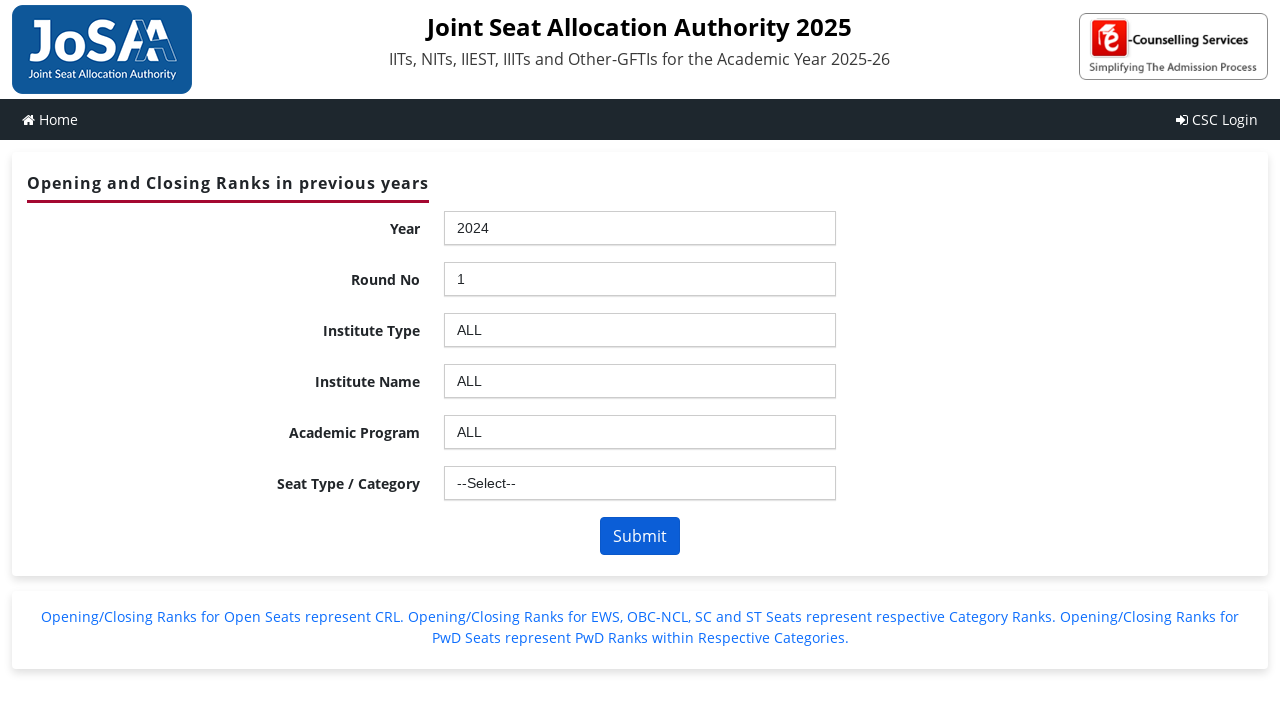

Opened dropdown ctl00_ContentPlaceHolder1_ddlSeatType_chosen at (640, 483) on #ctl00_ContentPlaceHolder1_ddlSeatType_chosen >> a.chosen-single
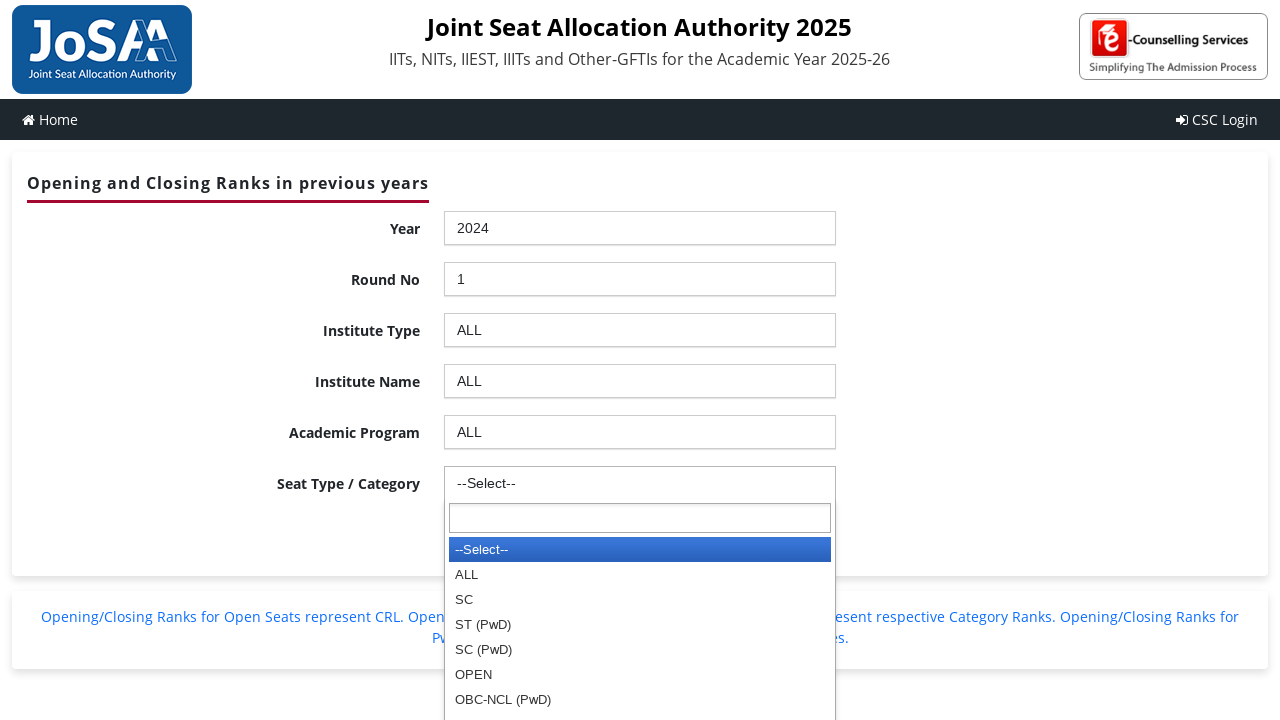

Typed 'ALL' in dropdown search field on #ctl00_ContentPlaceHolder1_ddlSeatType_chosen >> div.chosen-search input[type='t
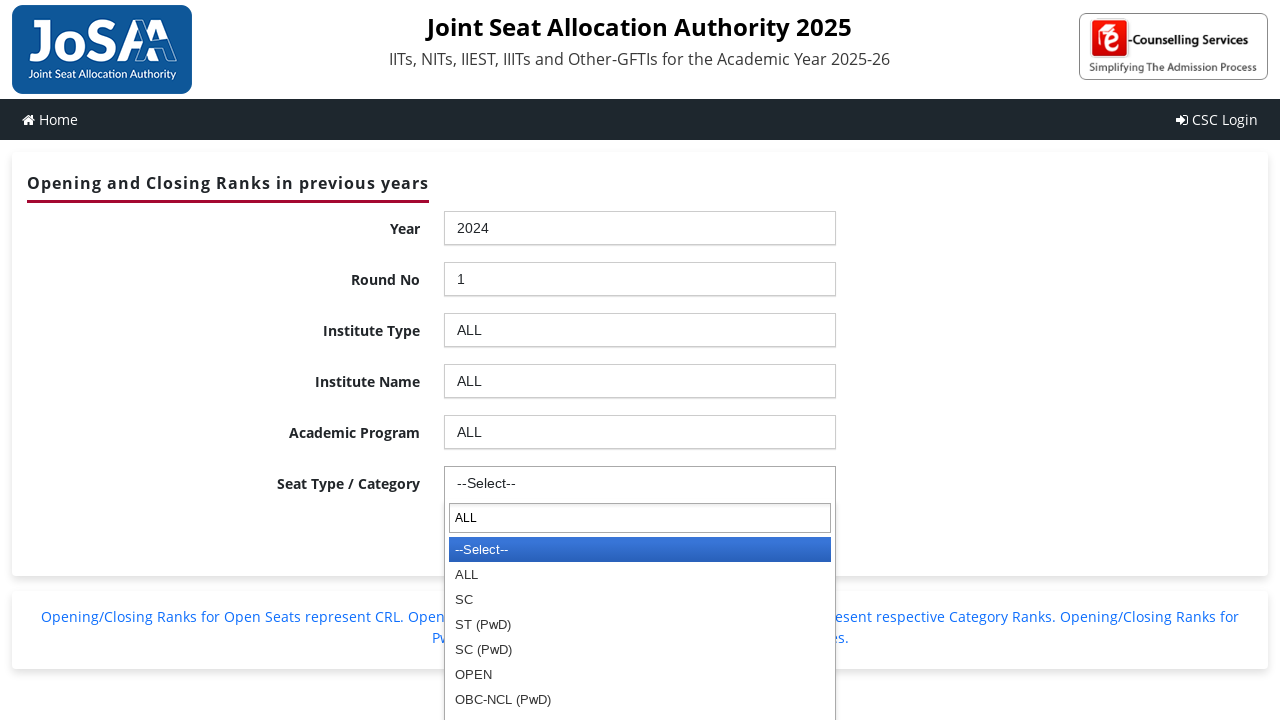

Selected 'ALL' from dropdown results at (640, 575) on #ctl00_ContentPlaceHolder1_ddlSeatType_chosen >> ul.chosen-results li:has-text('
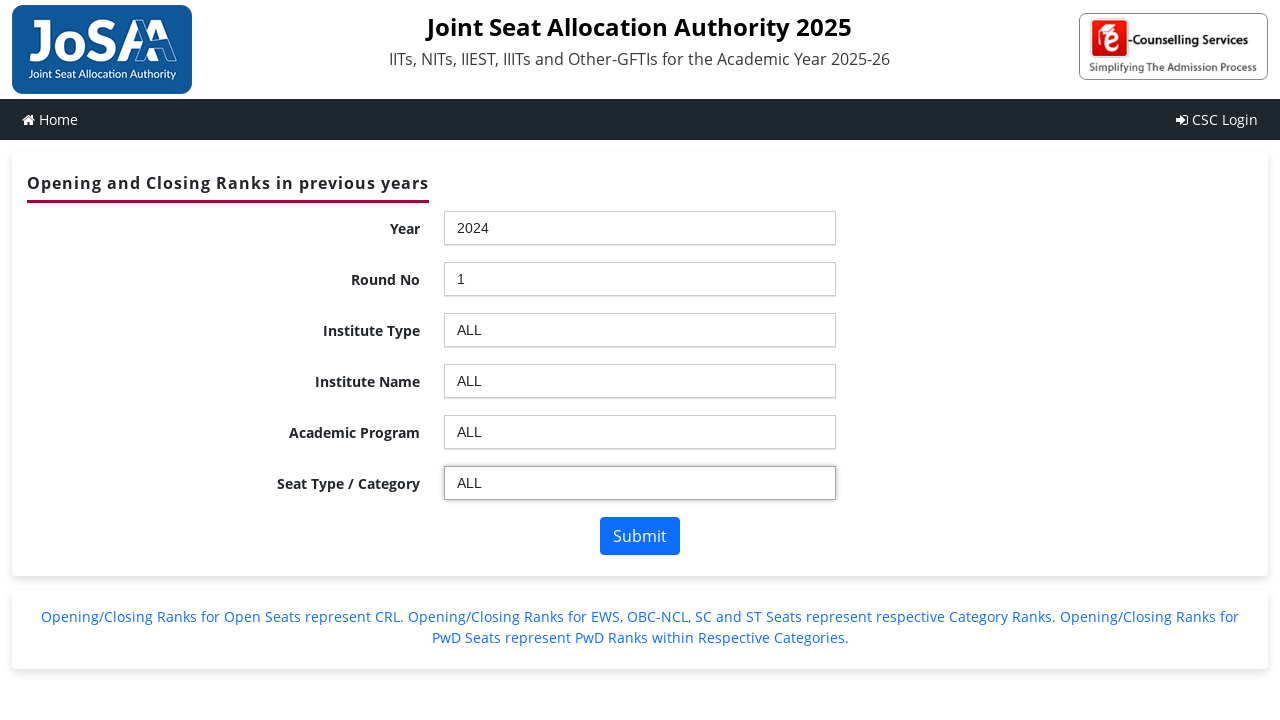

Selected seat type ALL from dropdown
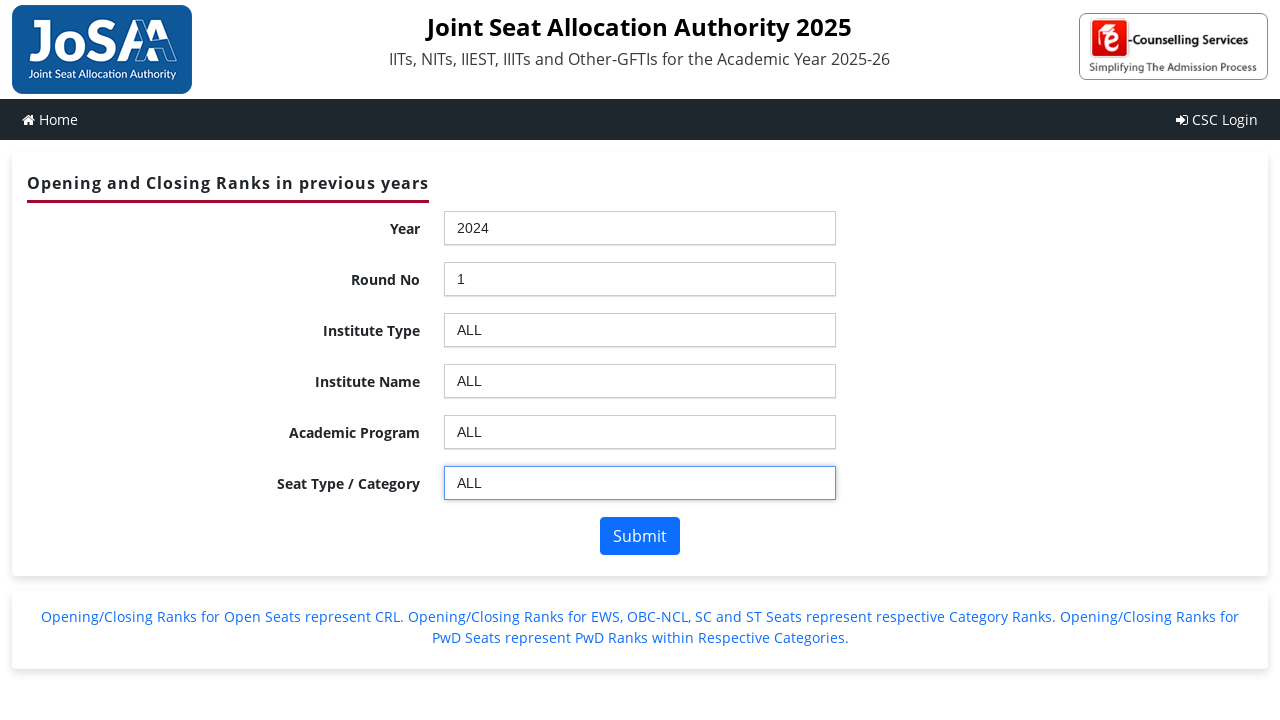

Clicked Submit button to view seat matrix results at (640, 536) on #ctl00_ContentPlaceHolder1_btnSubmit
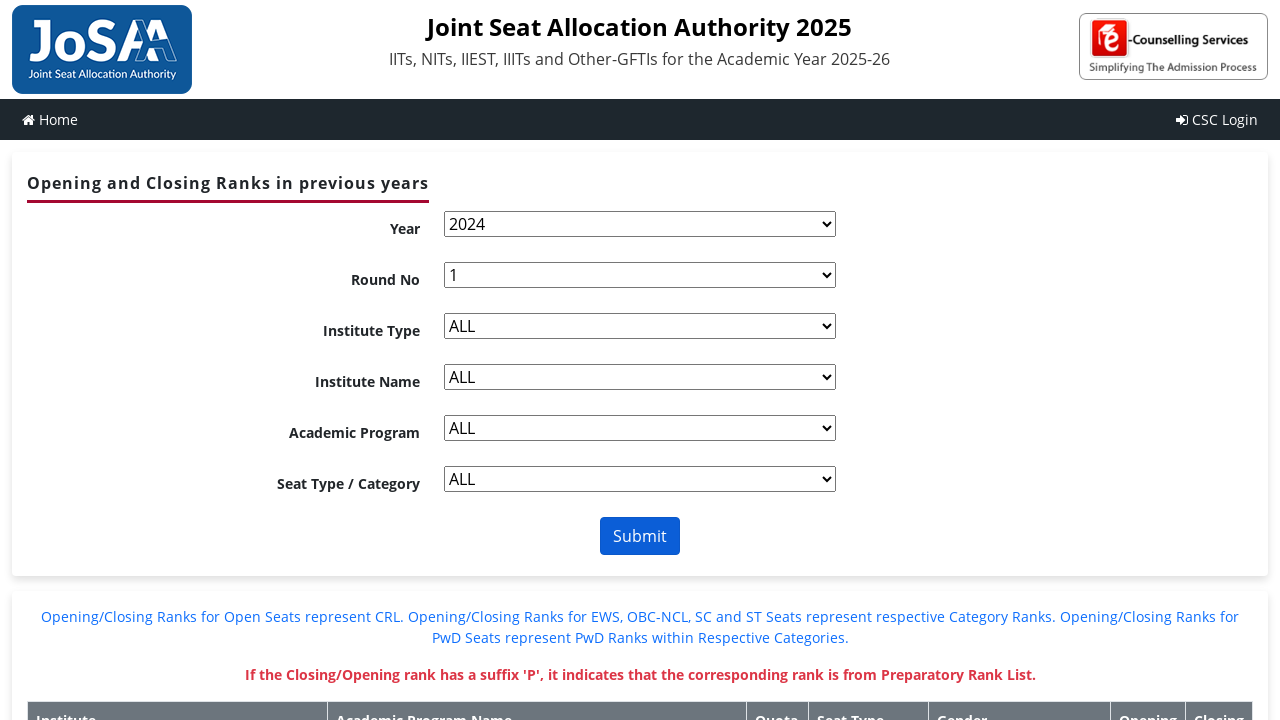

Seat matrix results table loaded successfully
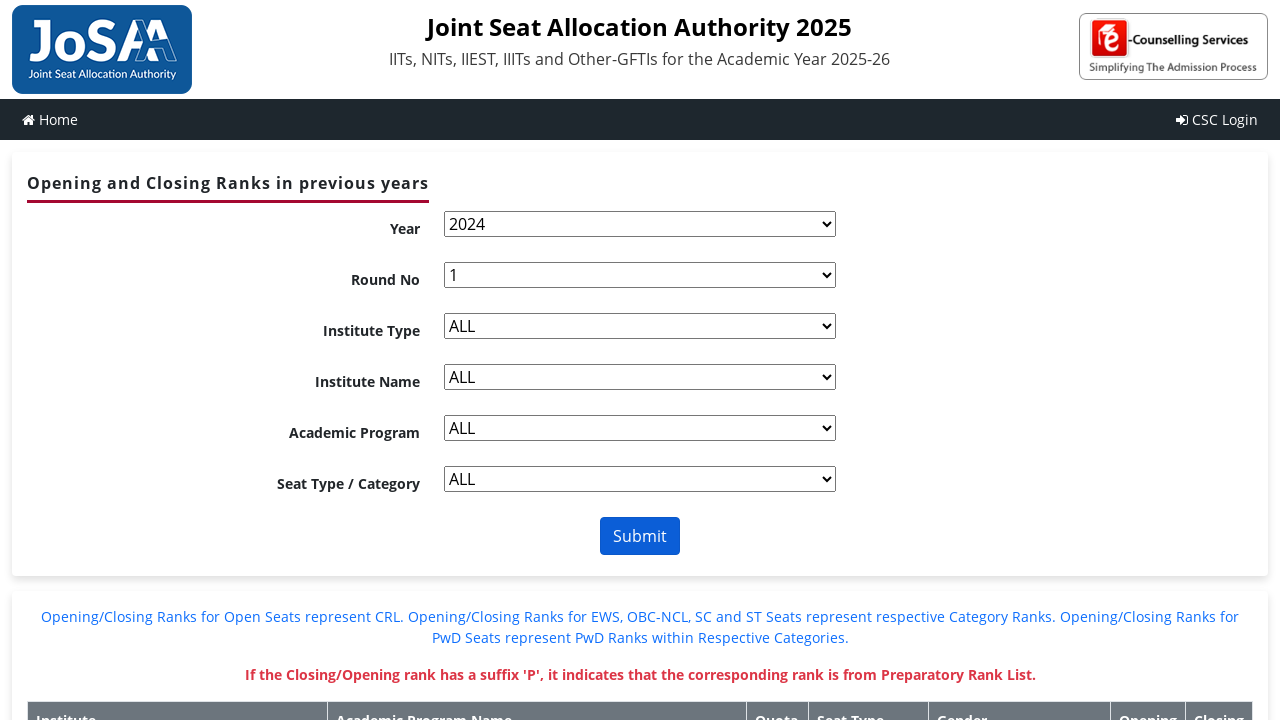

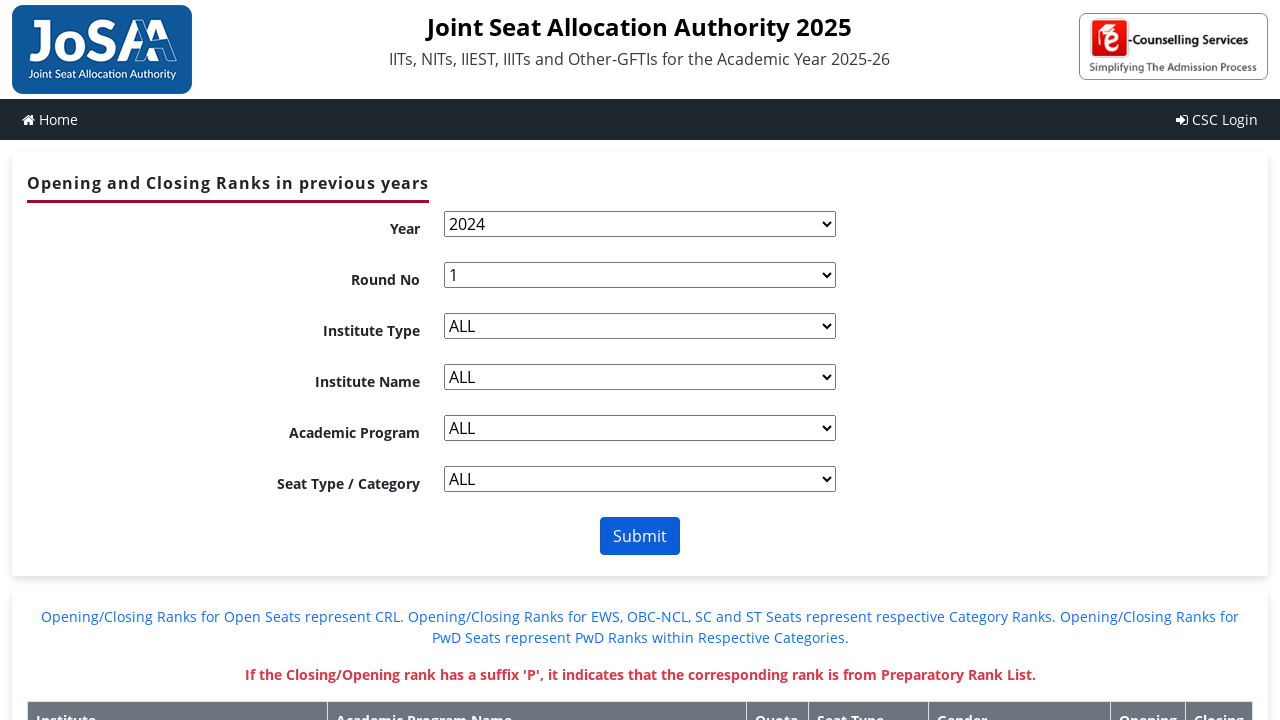